Tests the dropdown select menu options by selecting each option and verifying the corresponding value attribute

Starting URL: https://formy-project.herokuapp.com/

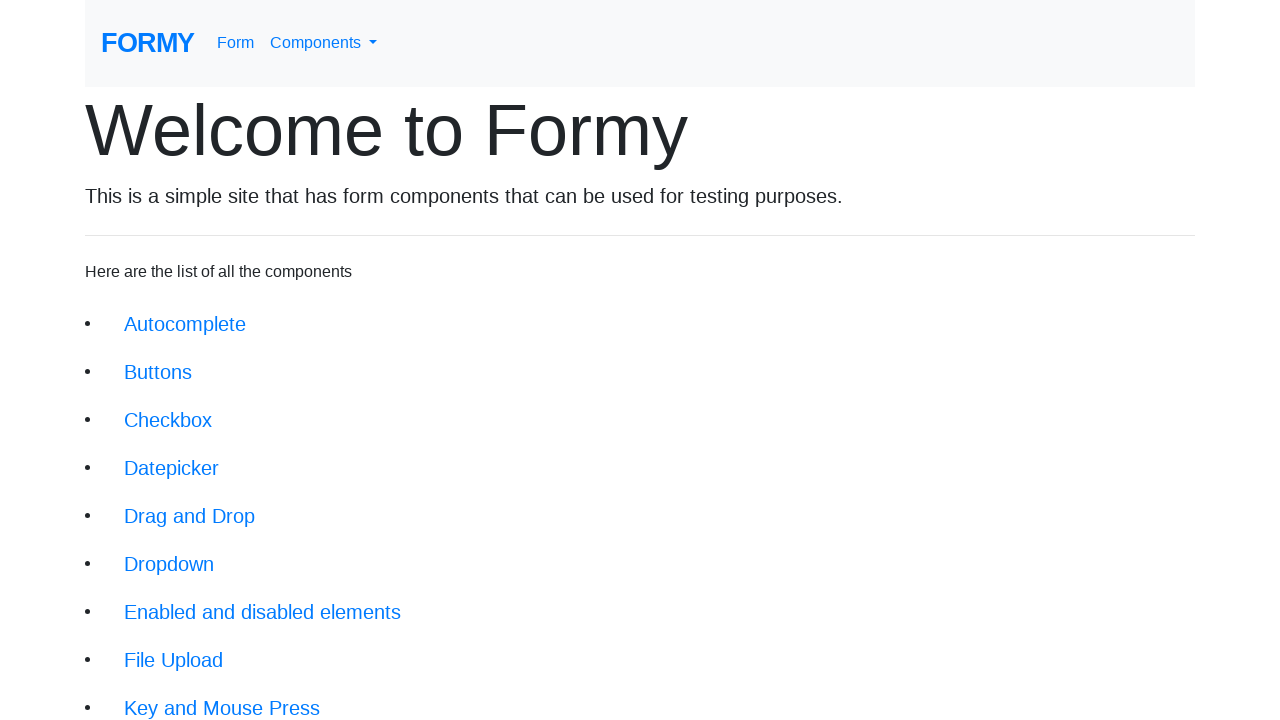

Clicked on Complete Web Form link at (216, 696) on xpath=//div[@class='jumbotron-fluid']//a[text()='Complete Web Form']
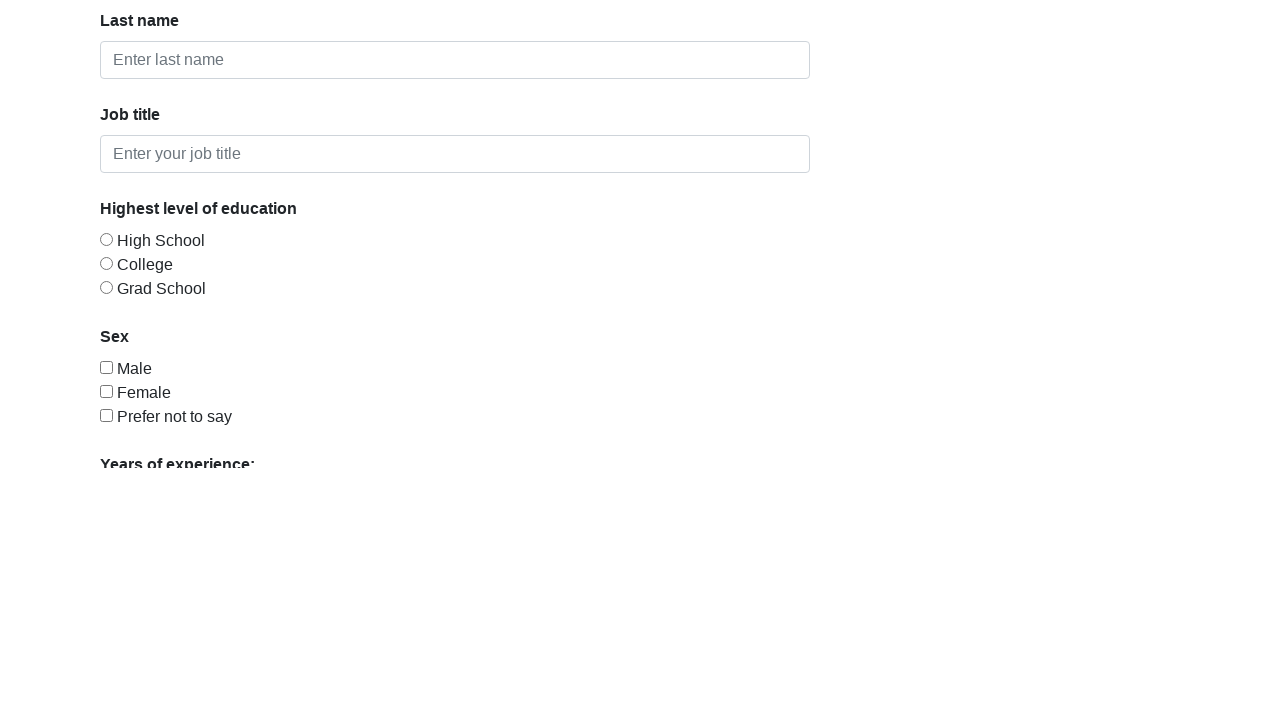

Select menu loaded
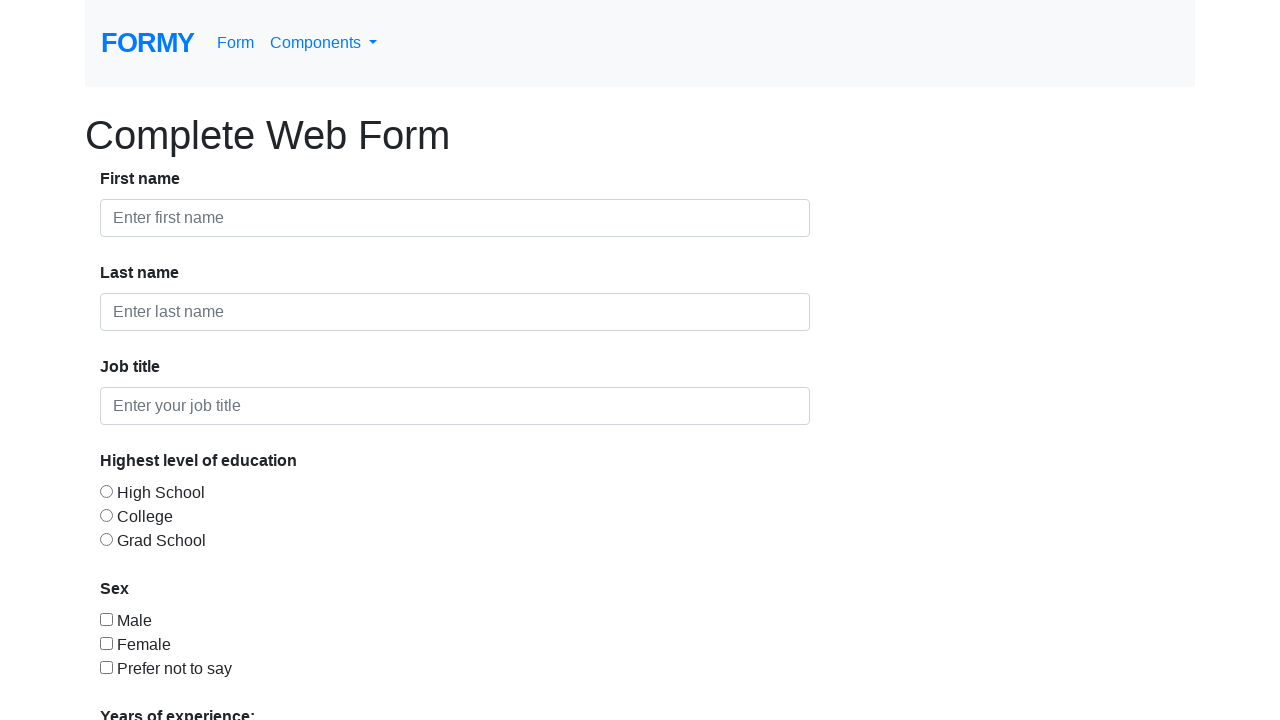

Selected 'Select an option' from dropdown on #select-menu
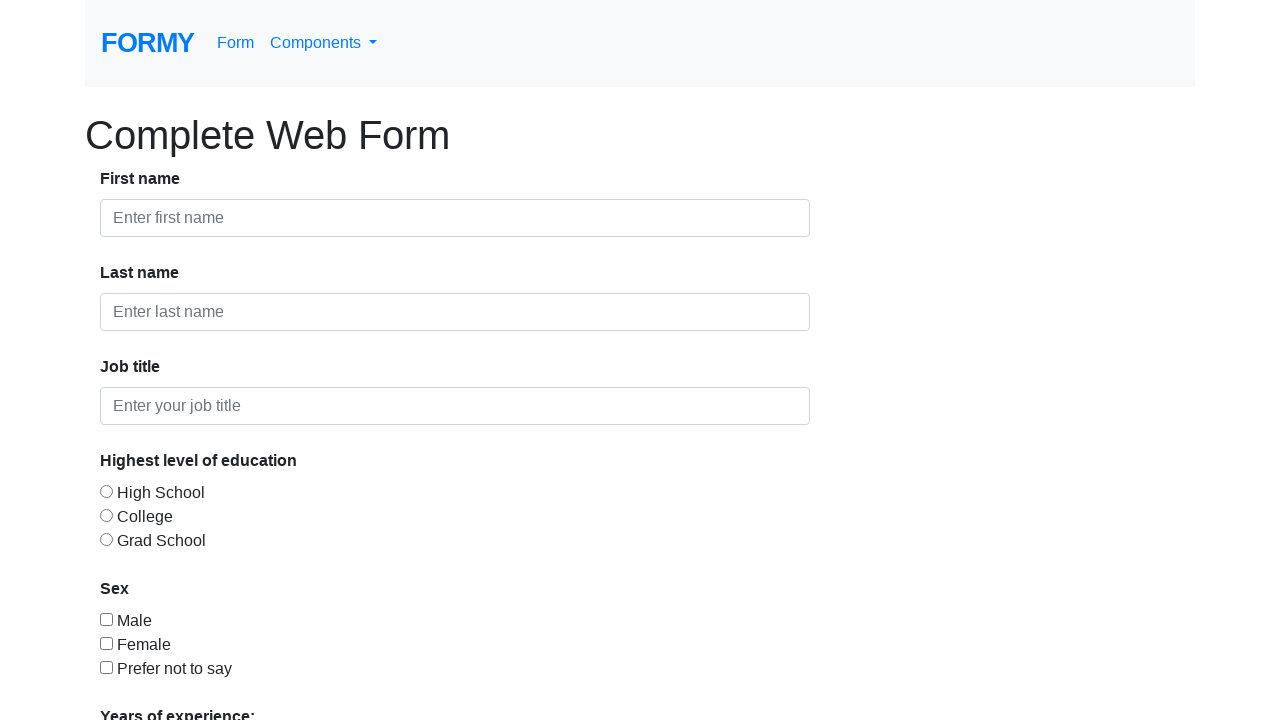

Selected '0-1' option from dropdown on #select-menu
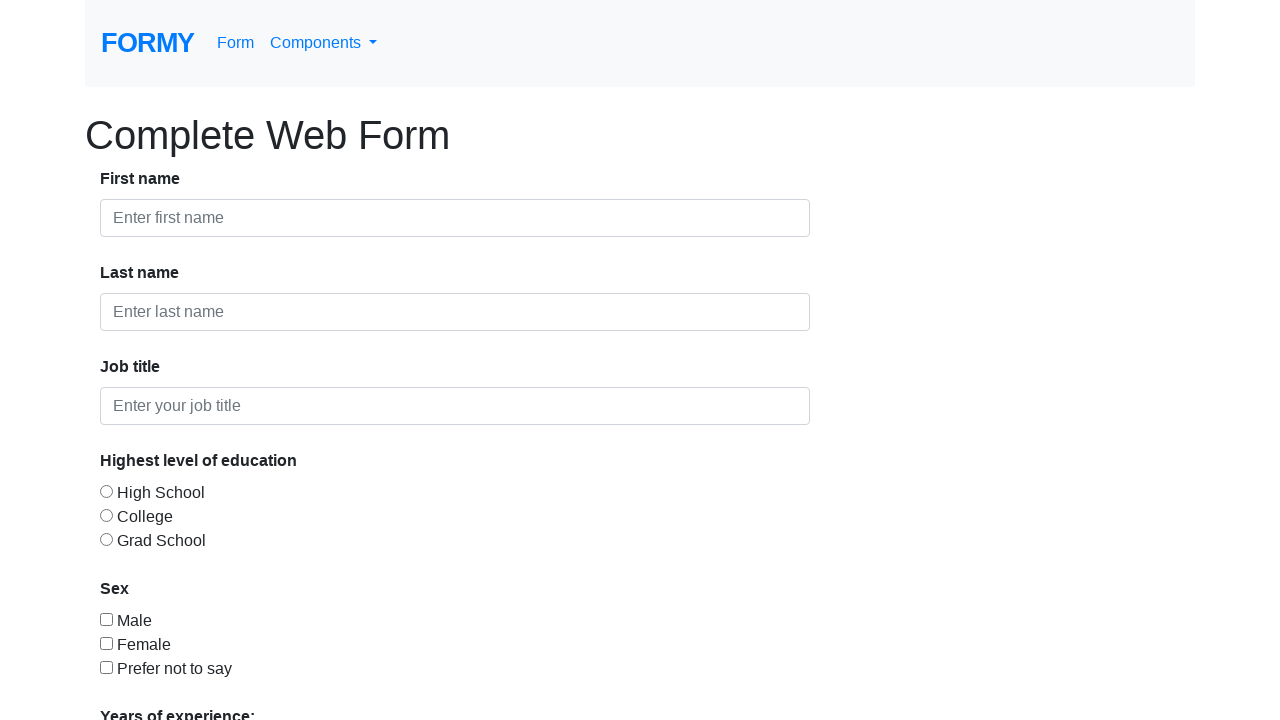

Selected '2-4' option from dropdown on #select-menu
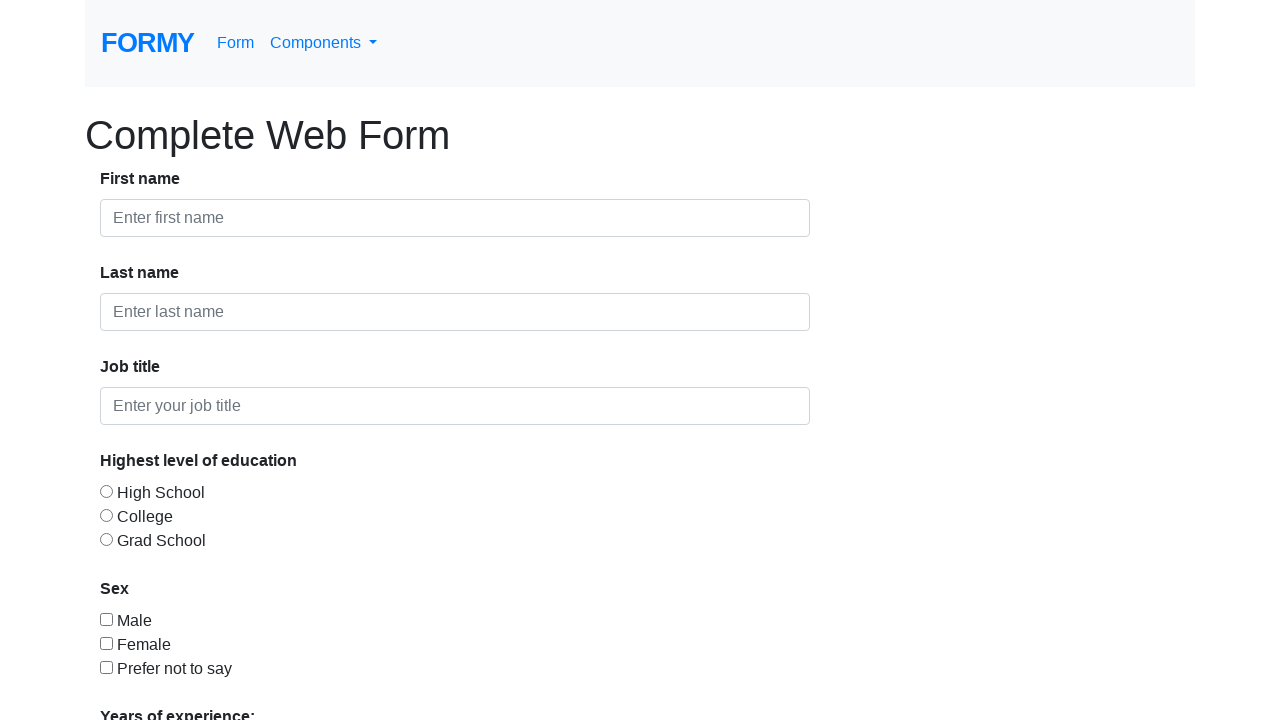

Selected '5-9' option from dropdown on #select-menu
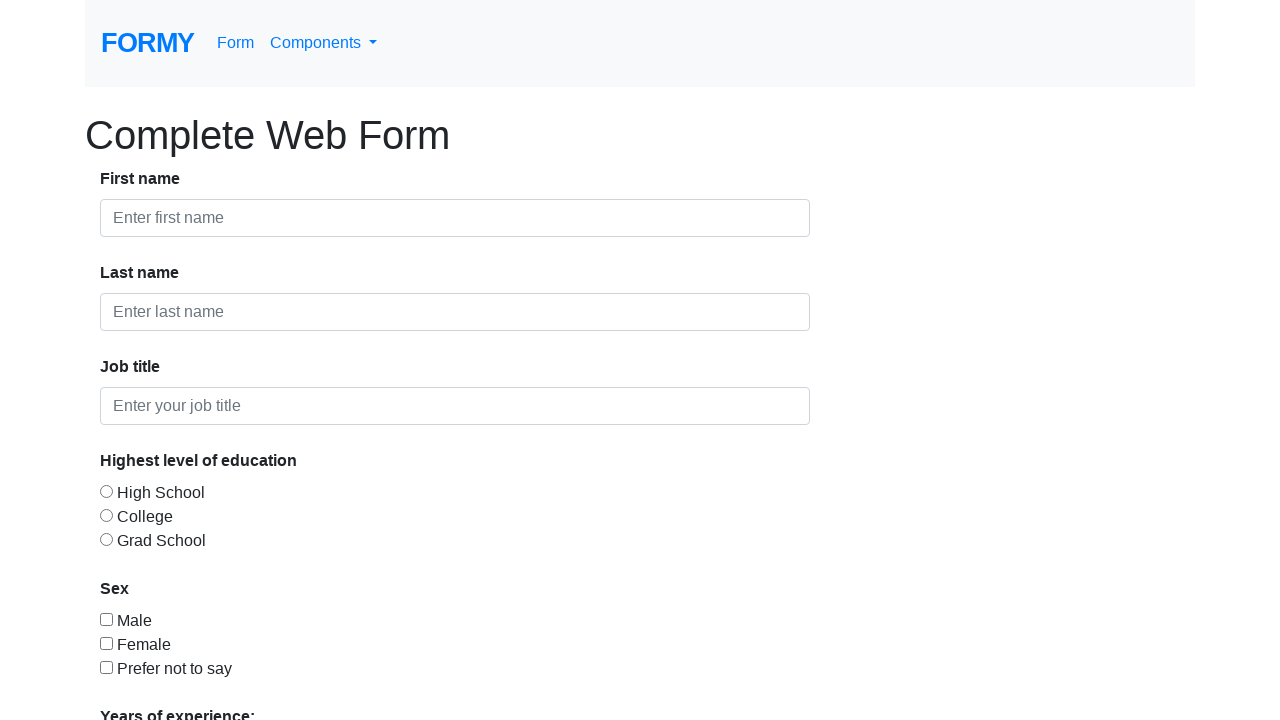

Selected '10+' option from dropdown on #select-menu
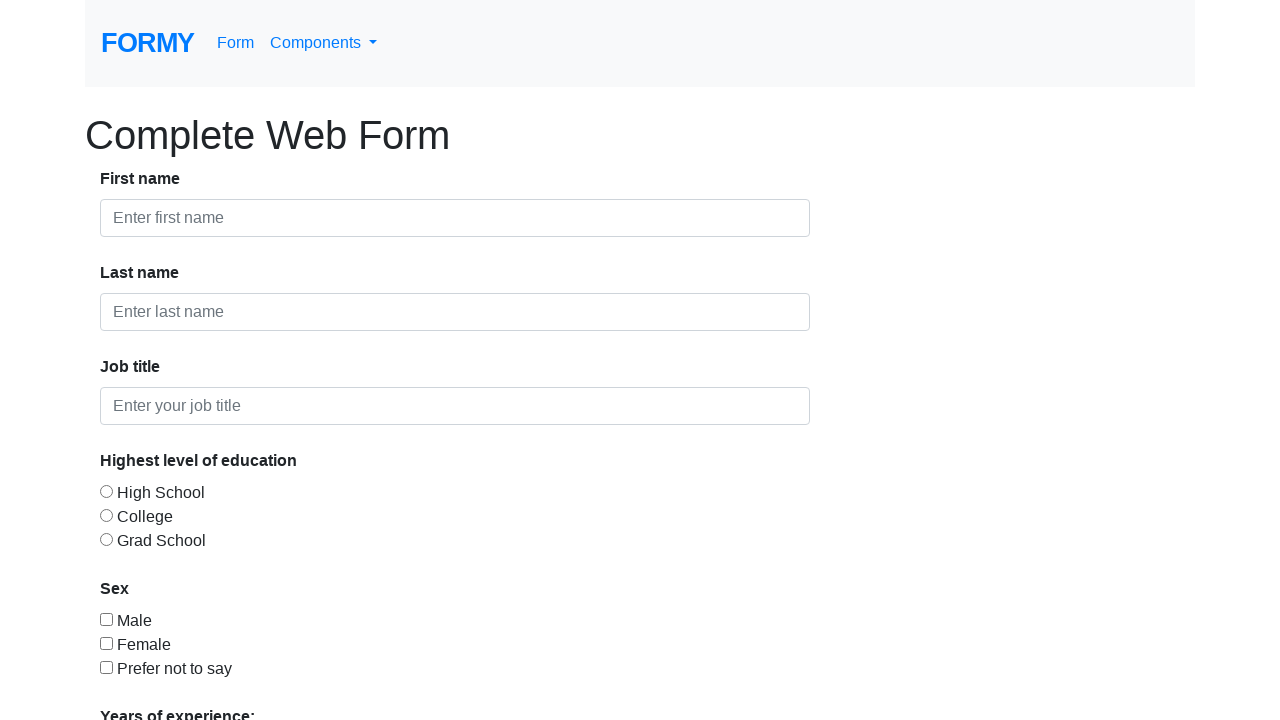

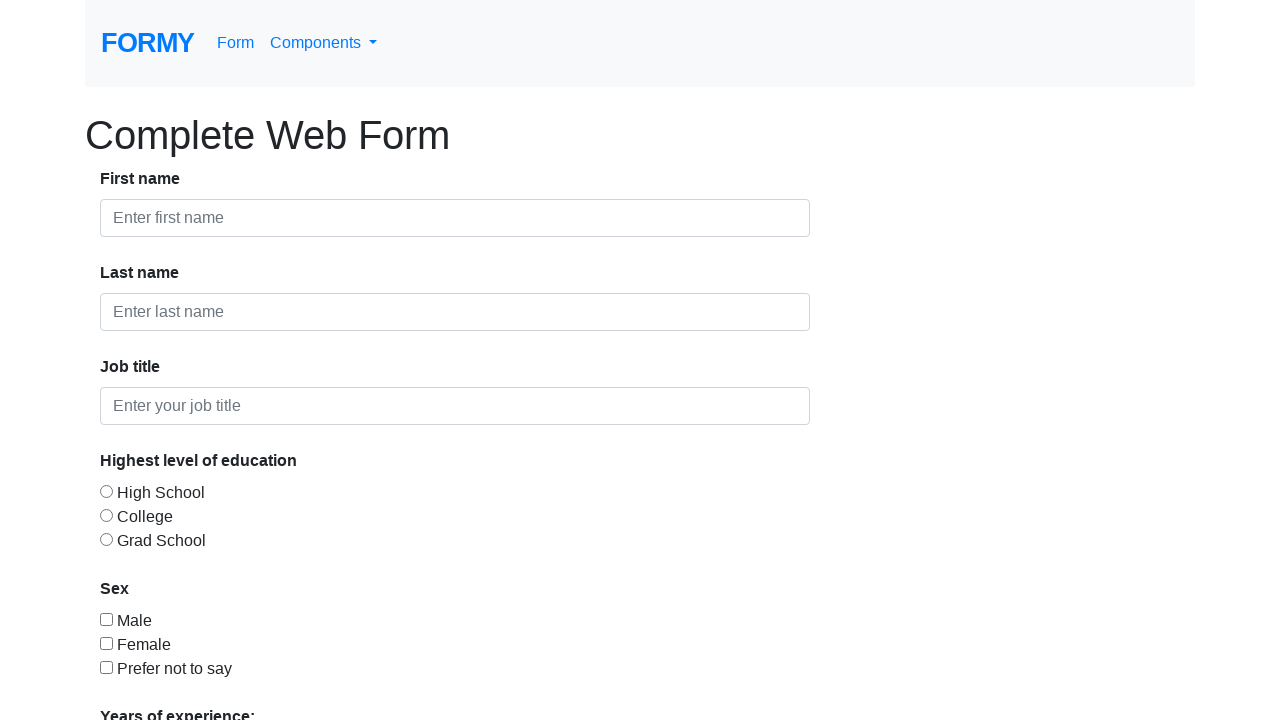